Tests that the username input field is visible and does not have a specific invalid class before typing

Starting URL: https://demoqa.com/text-box

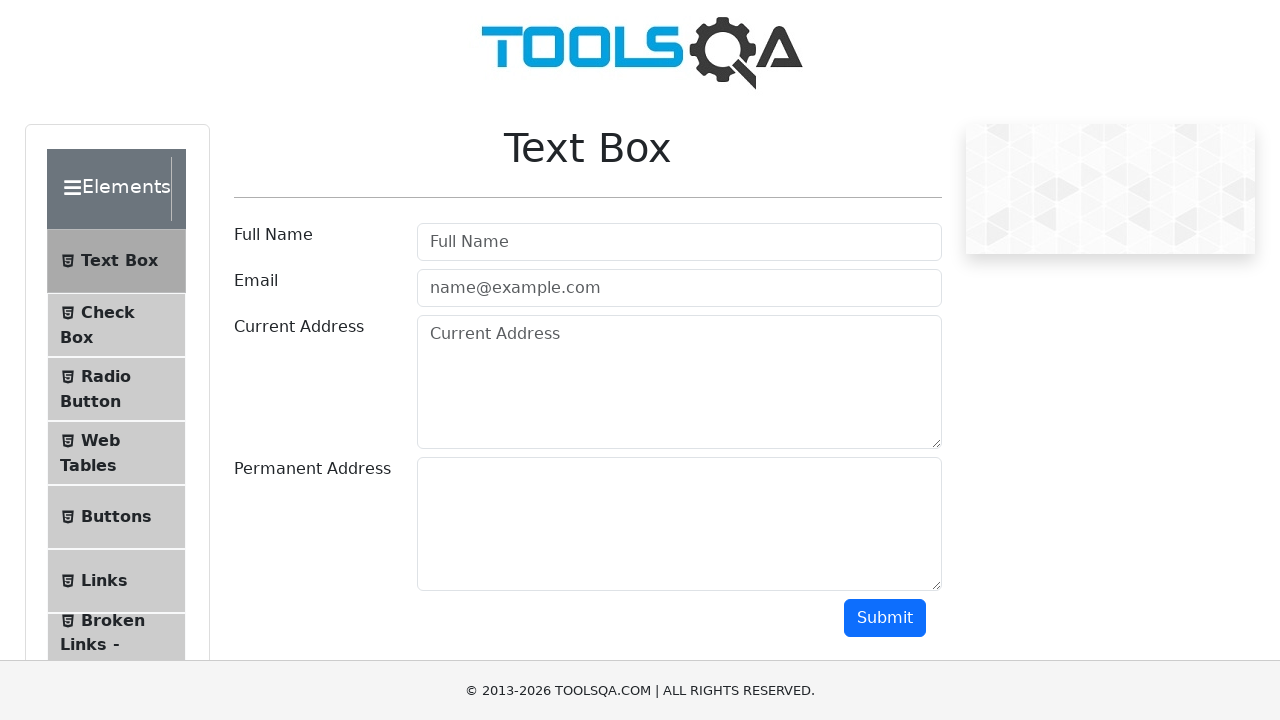

Username input field #userName is visible and loaded
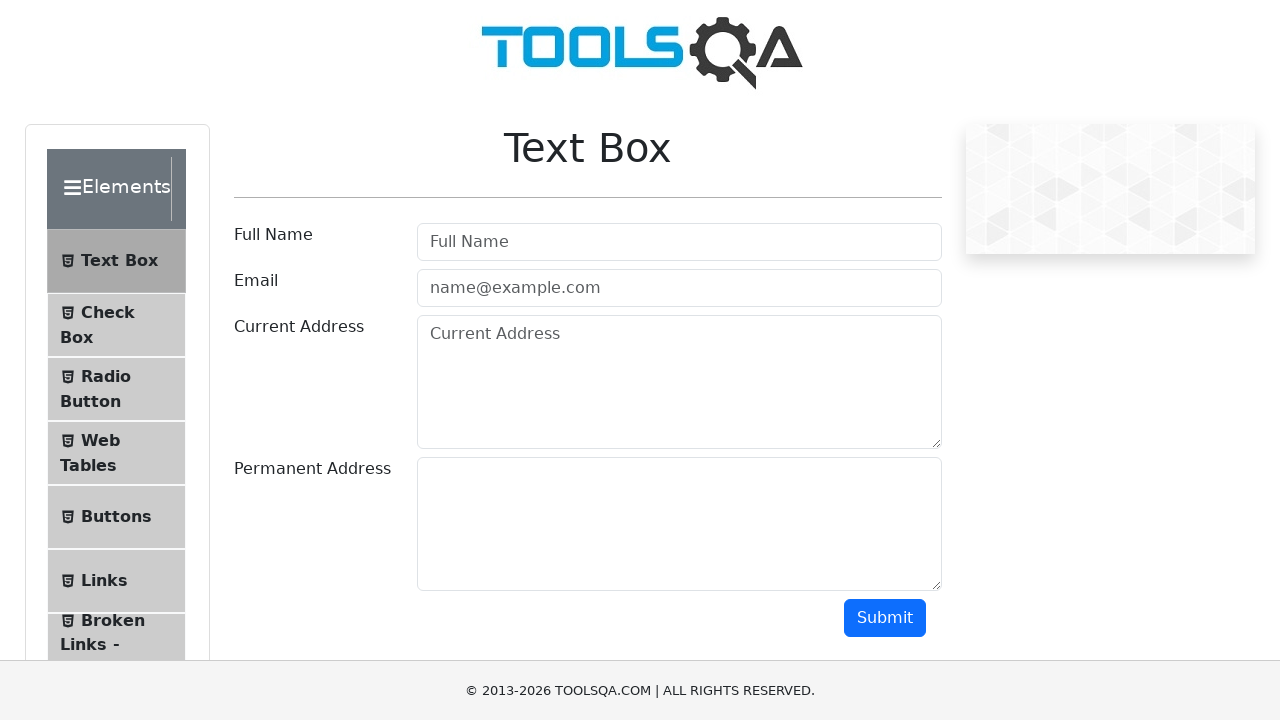

Filled username field with 'Pablo Motos' on #userName
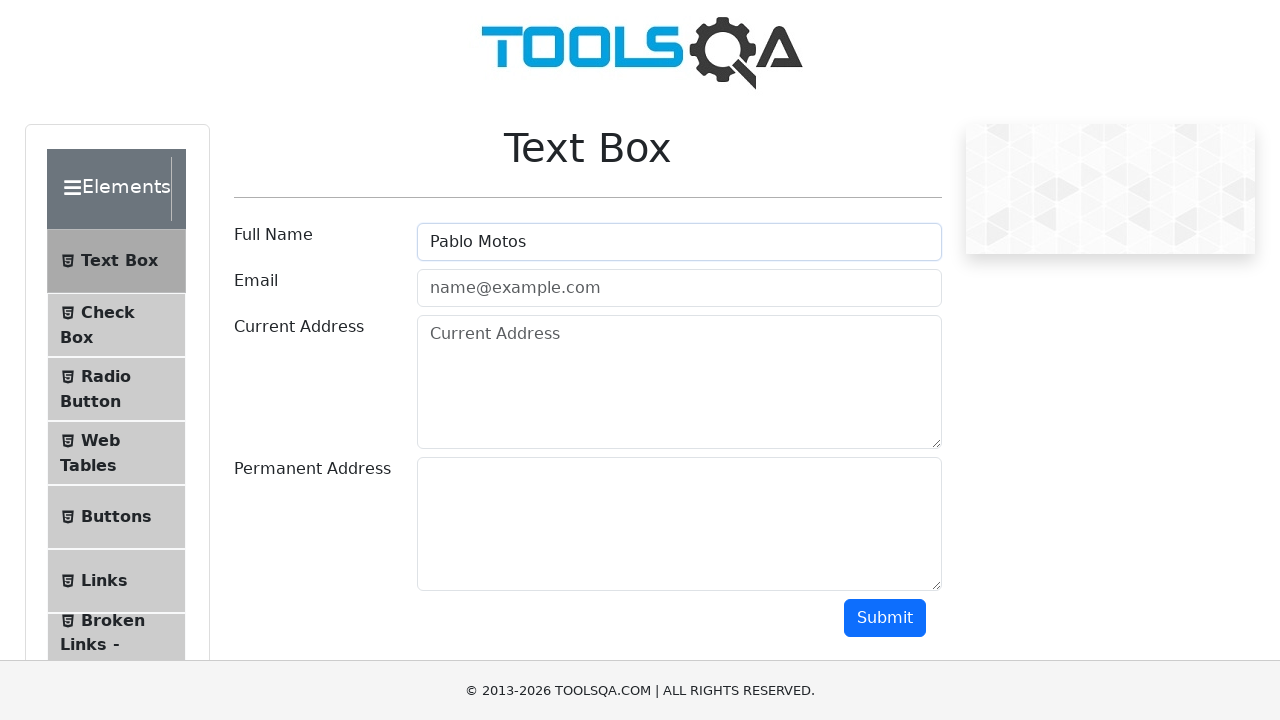

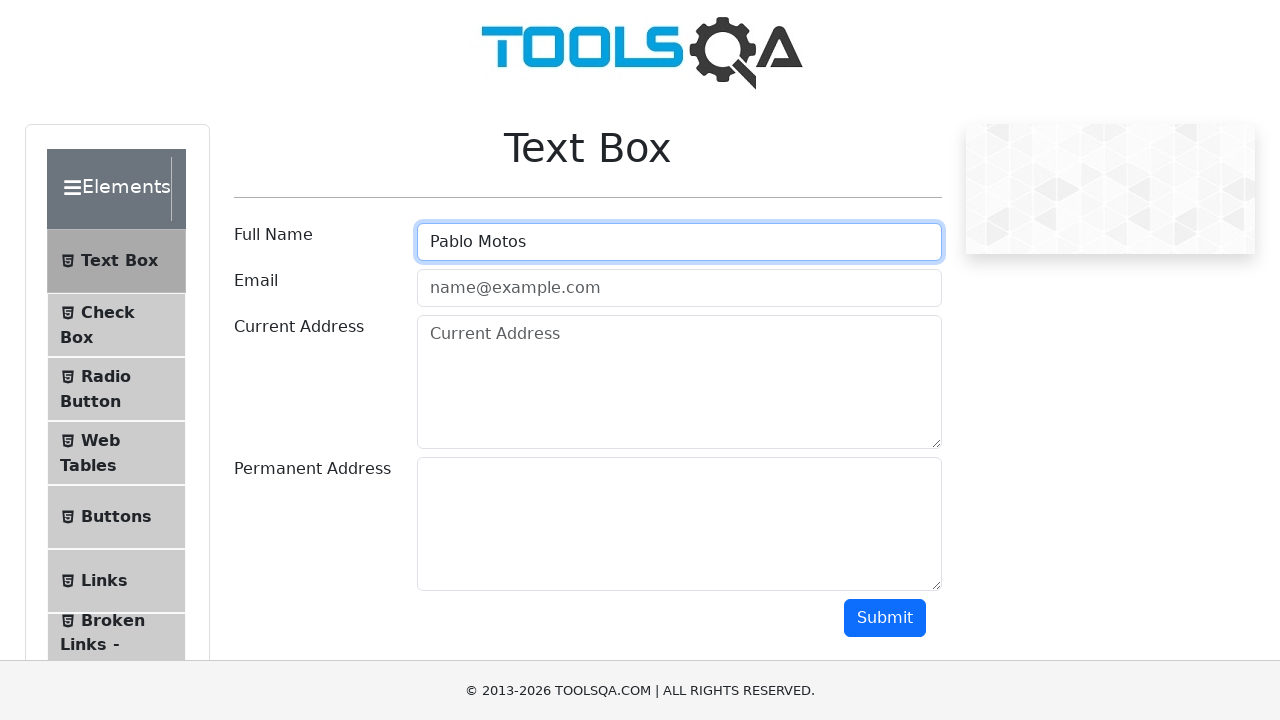